Tests dropdown selection functionality by selecting an option from a dropdown menu using visible text

Starting URL: https://the-internet.herokuapp.com/dropdown

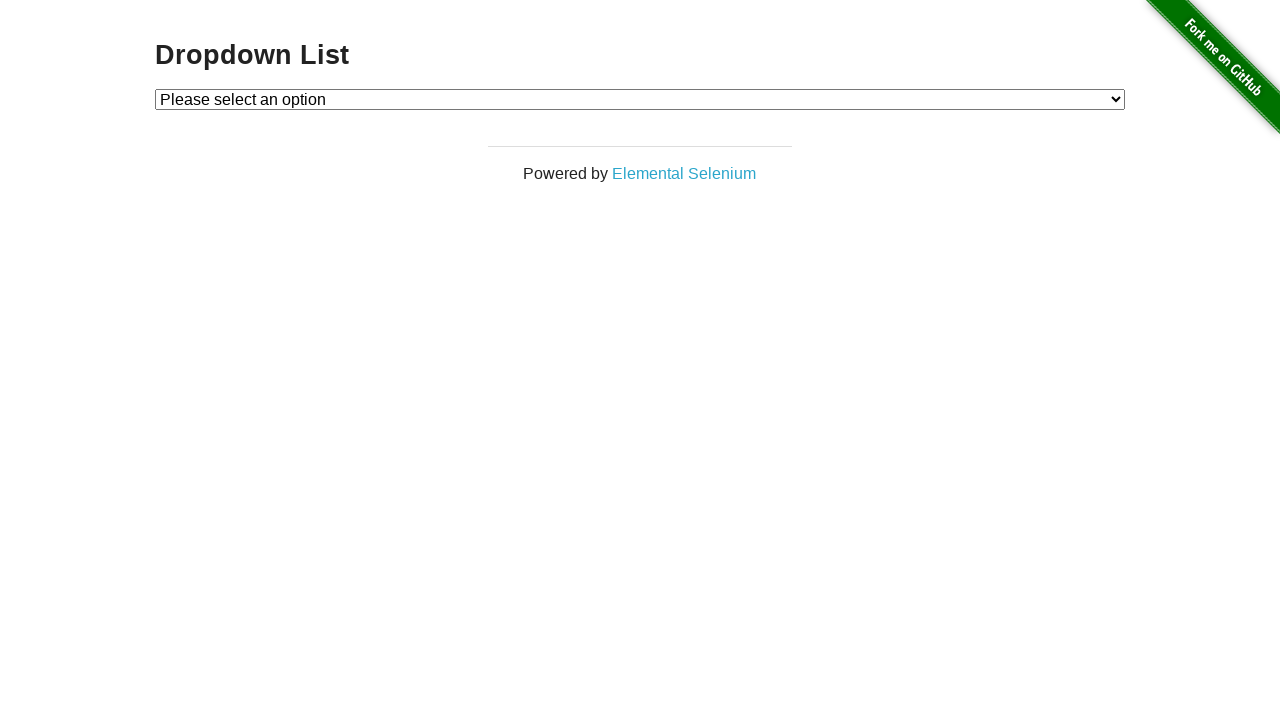

Selected 'Option 2' from dropdown menu by visible text on #dropdown
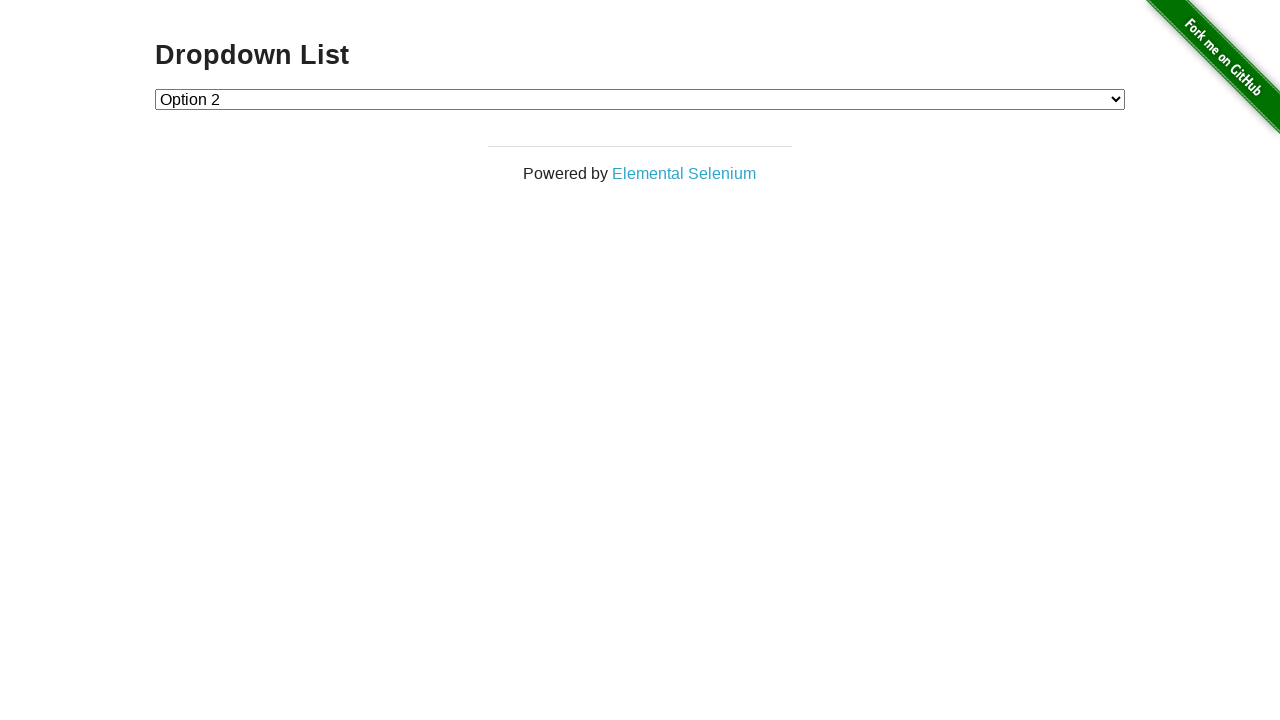

Waited 1000ms for dropdown selection to be applied
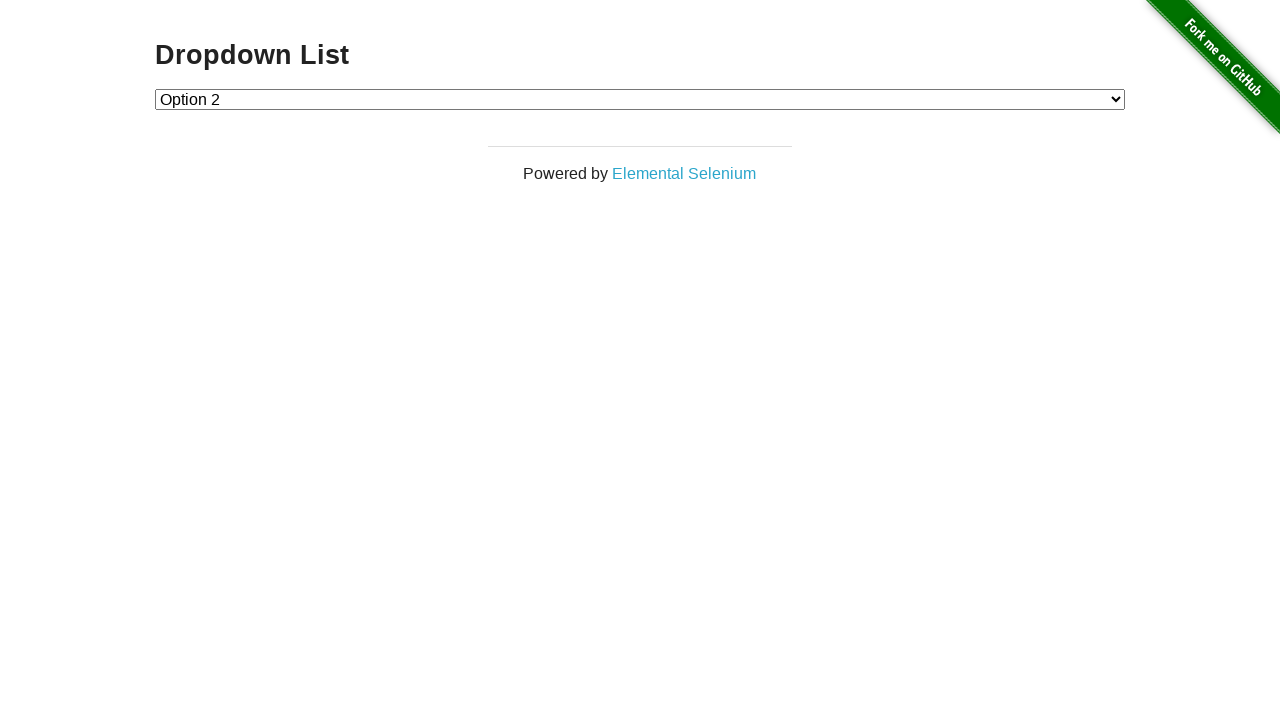

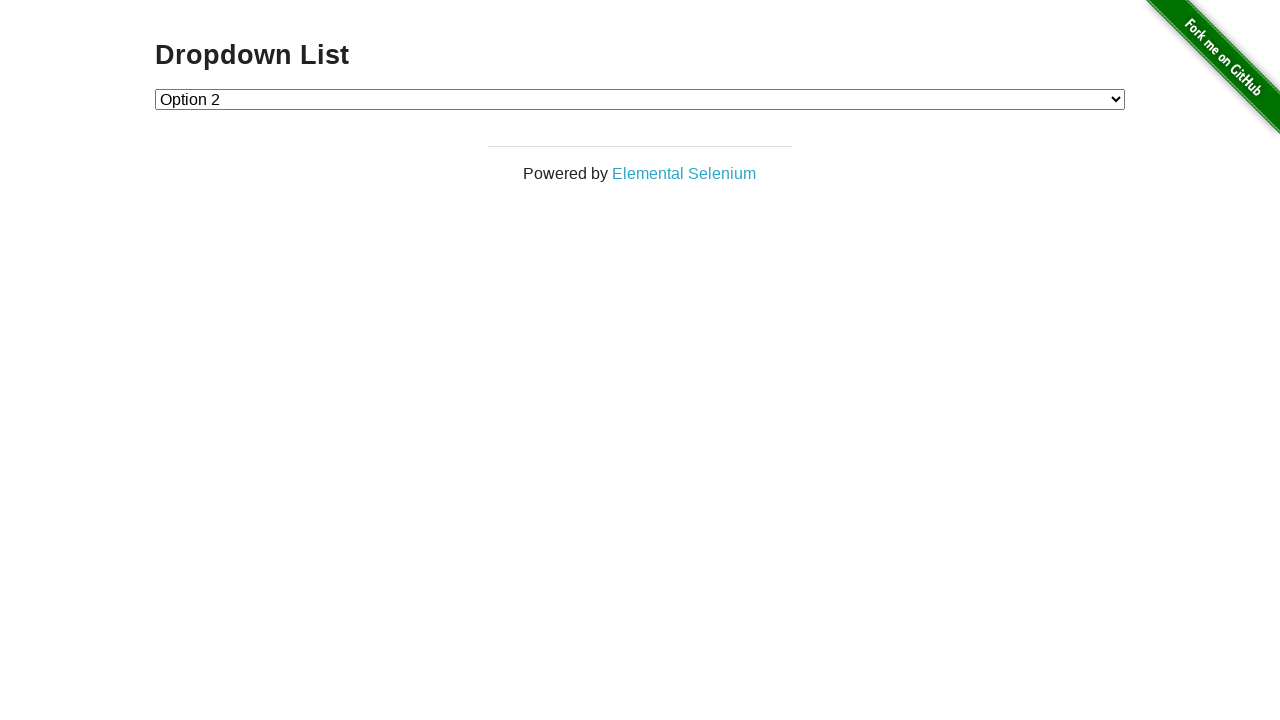